Fills out a form with first name, last name, and email fields, then submits it by pressing Enter

Starting URL: https://secure-retreat-92358.herokuapp.com/

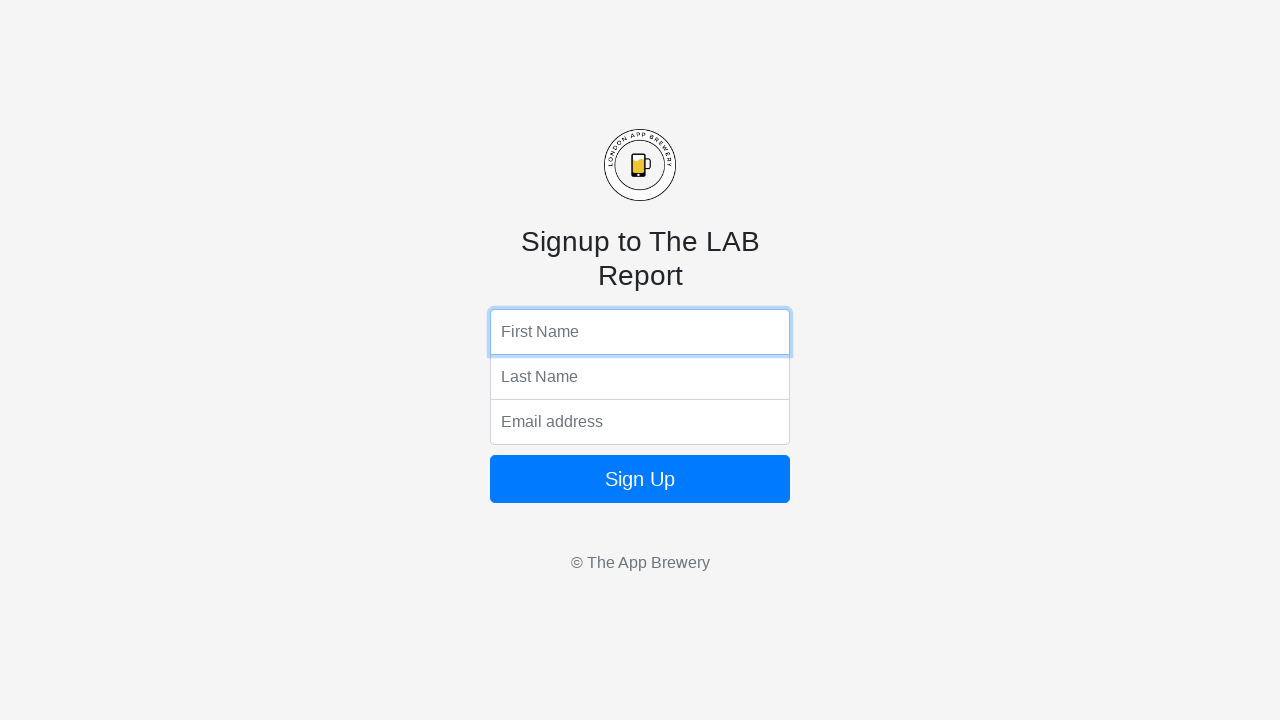

Filled first name field with 'Peter' on input[name='fName']
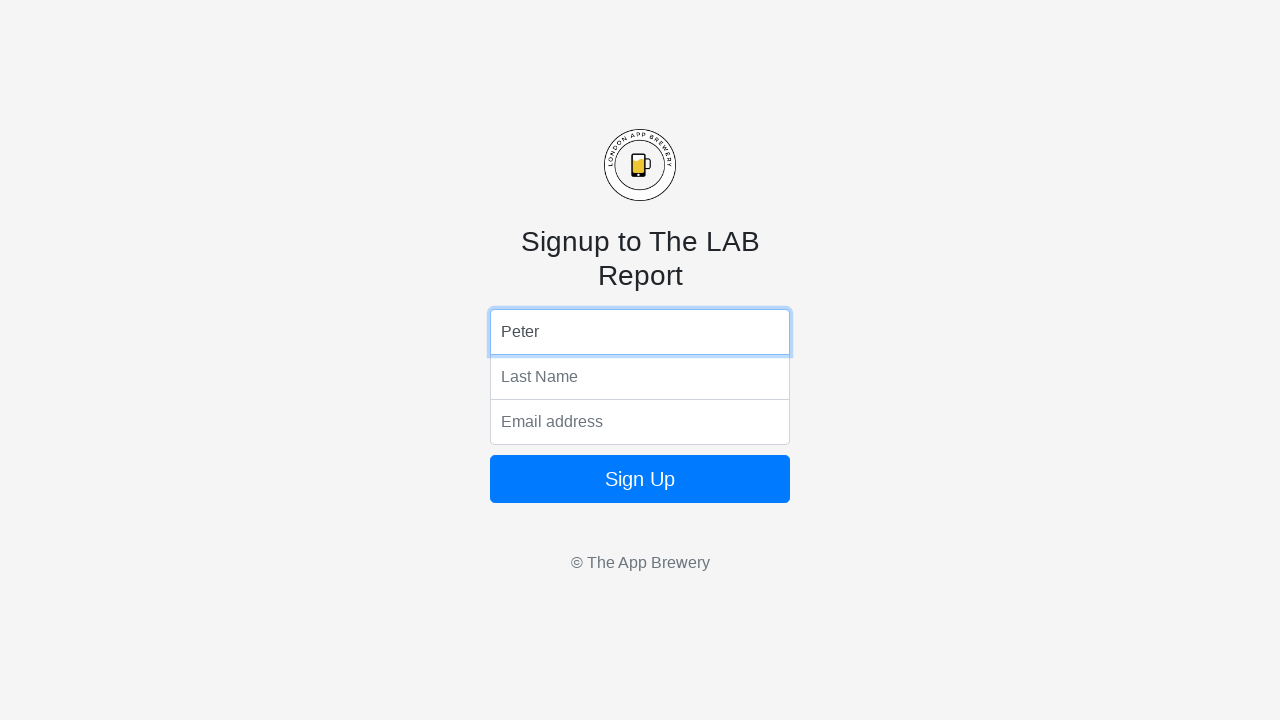

Filled last name field with 'Pan' on input[name='lName']
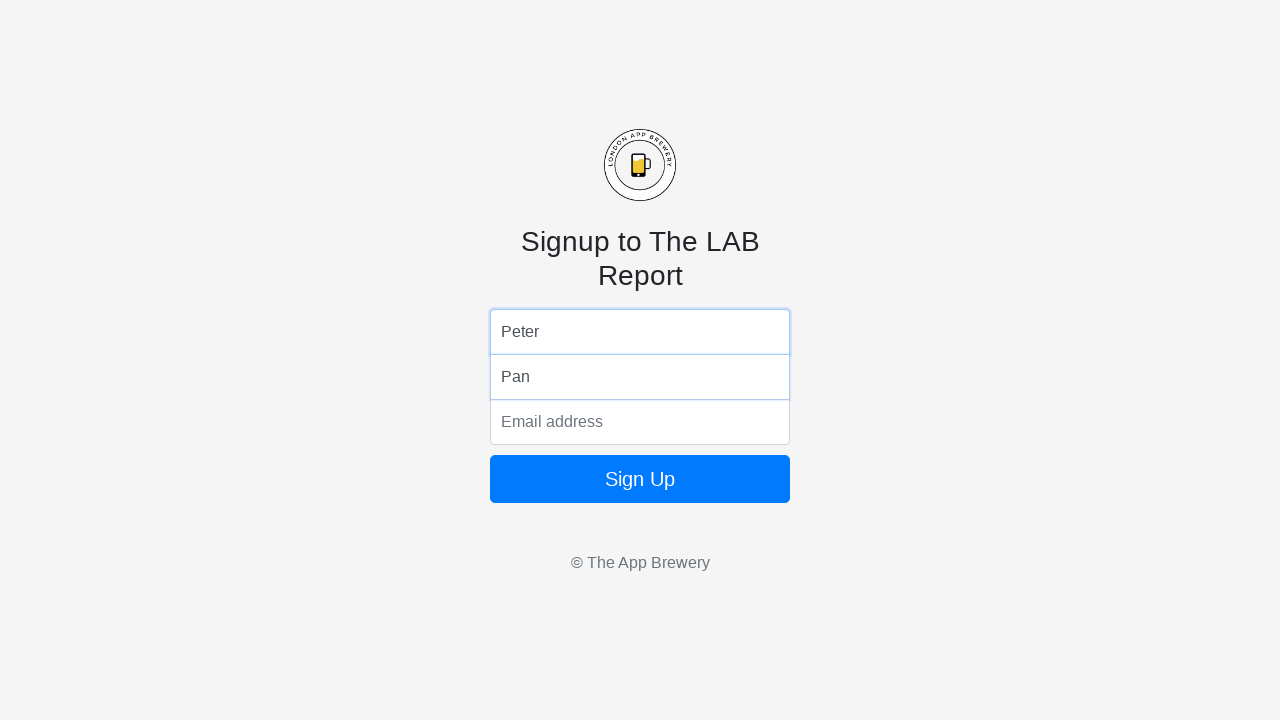

Filled email field with 'peter@pan.pizza' on input[name='email']
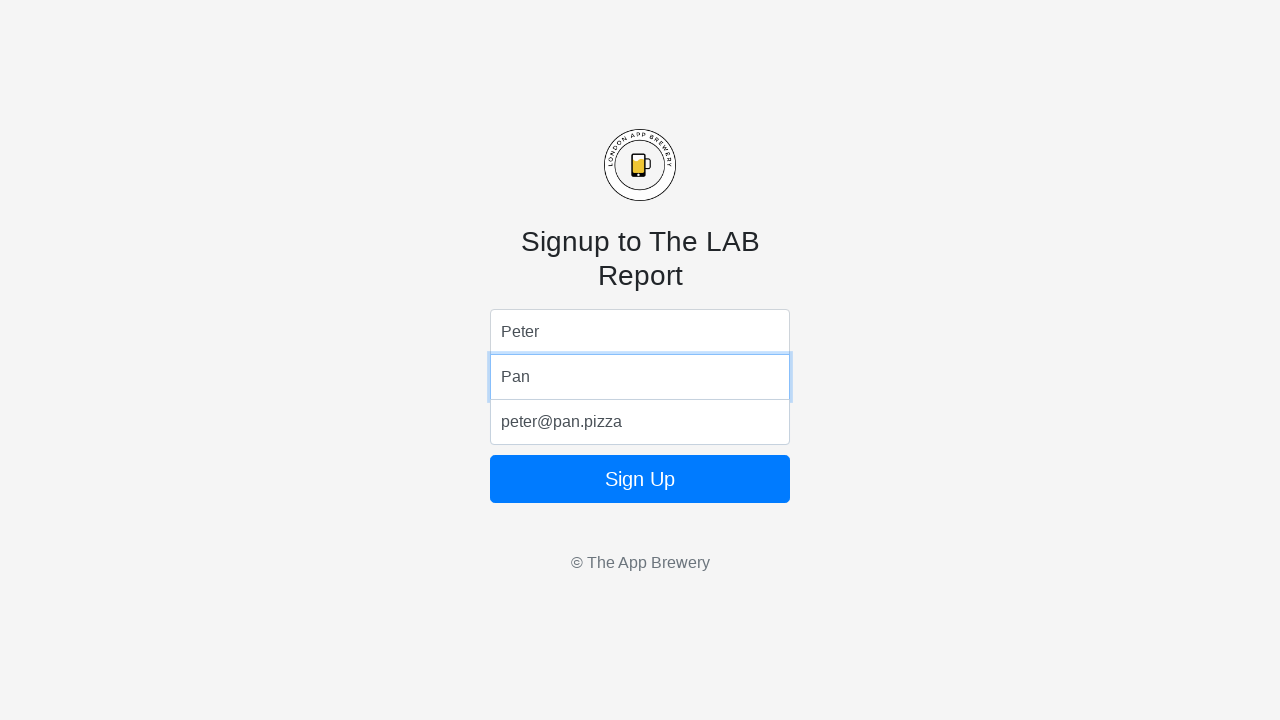

Submitted form by pressing Enter on email field on input[name='email']
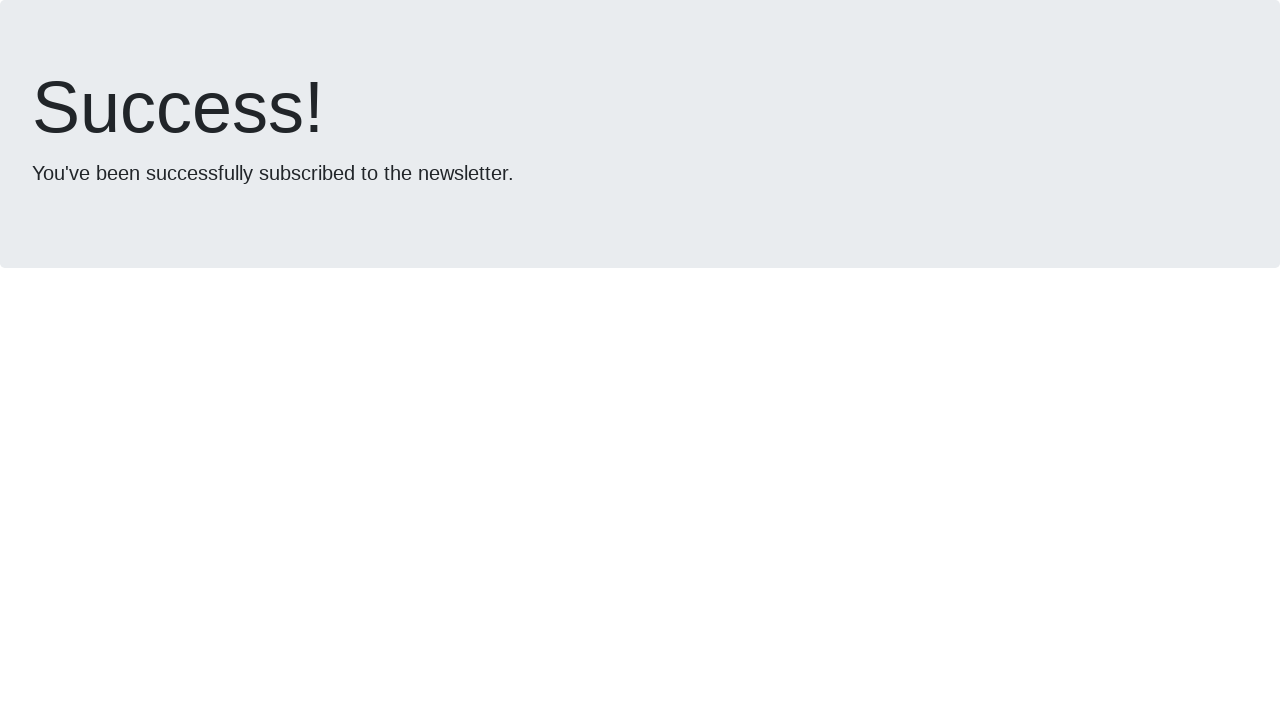

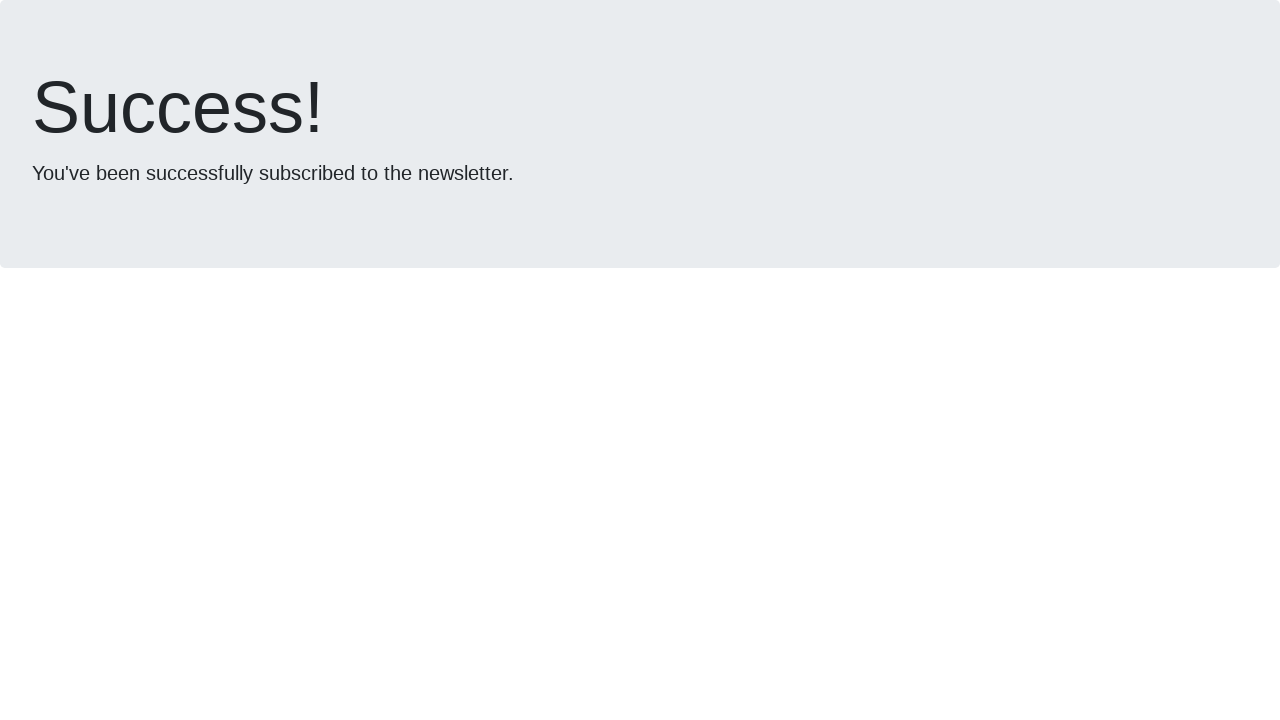